Tests a registration form on a practice testing website by filling in username, email, and password fields

Starting URL: https://thetestingworld.com/testings/

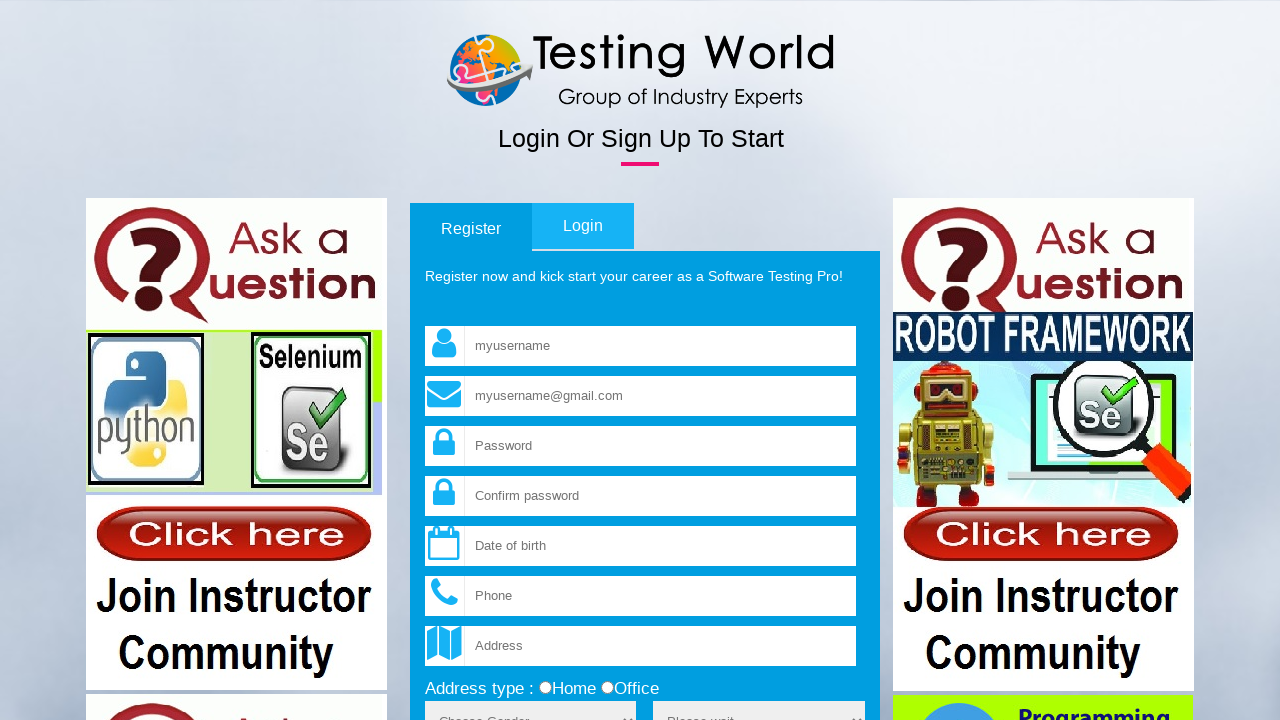

Filled username field with 'TestUser847' on input[name='fld_username']
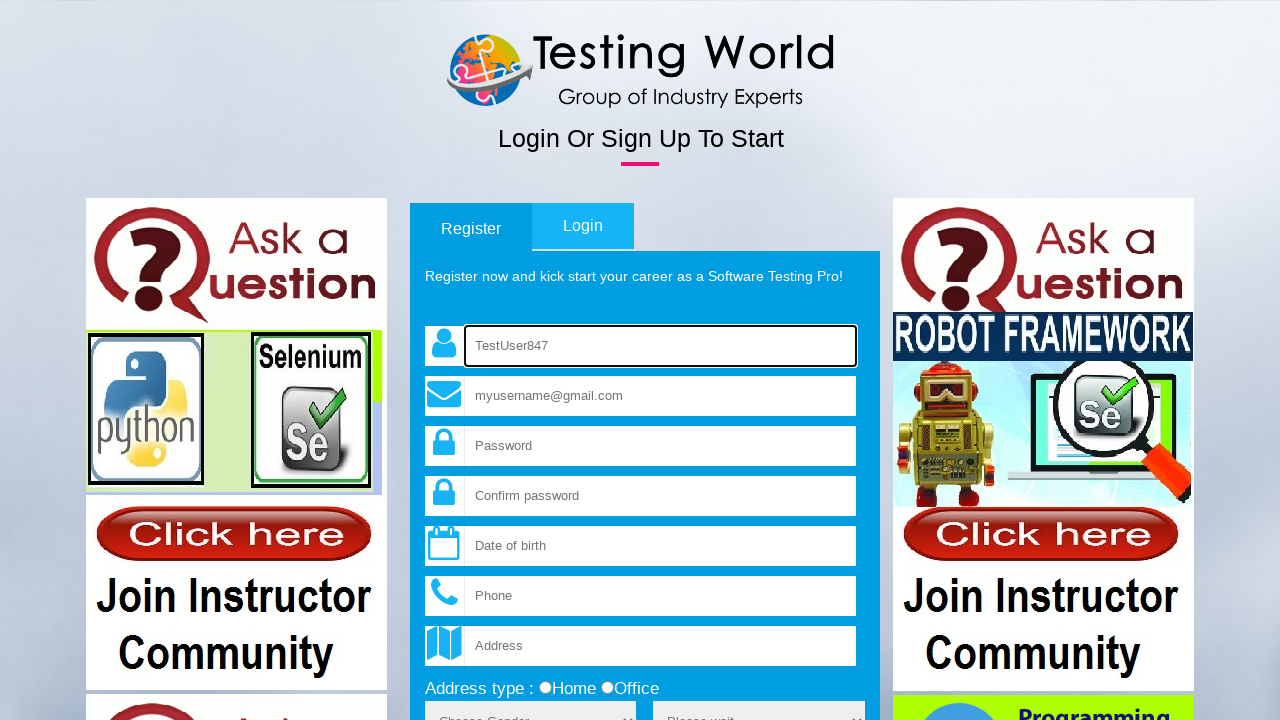

Filled email field with 'testuser847@example.com' on input[name='fld_email']
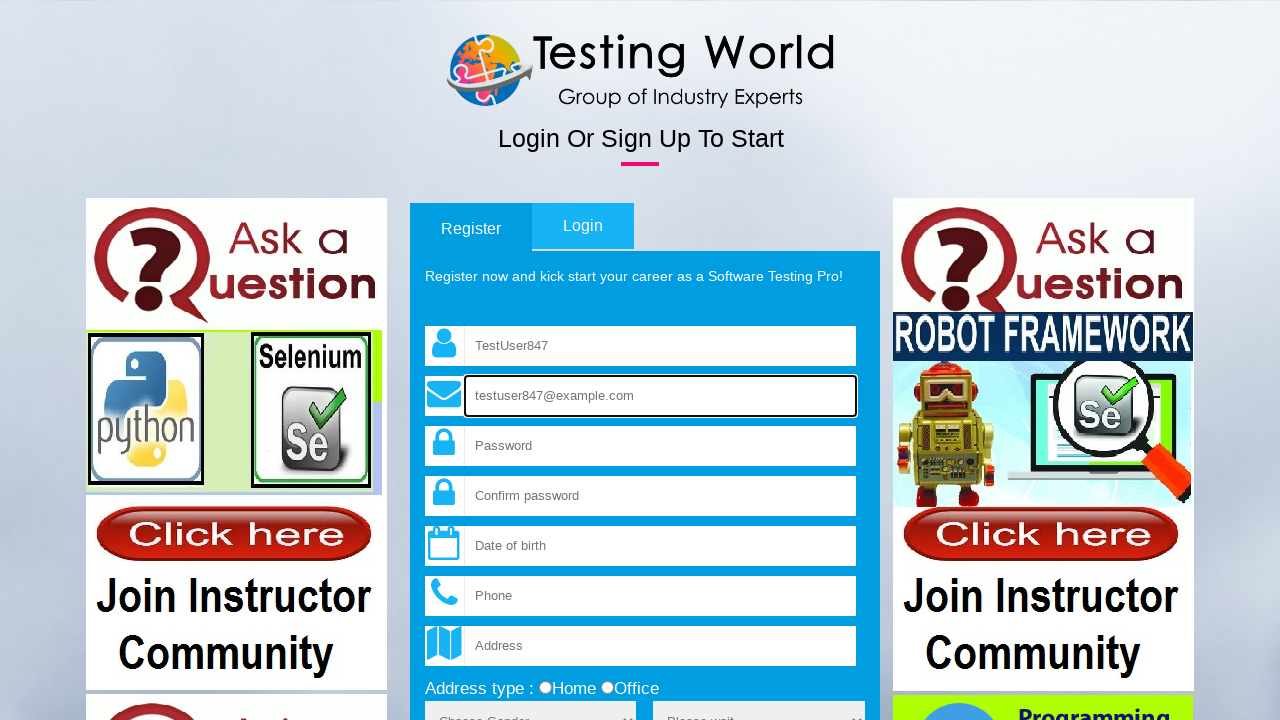

Filled password field with 'SecurePass123!' on input[name='fld_password']
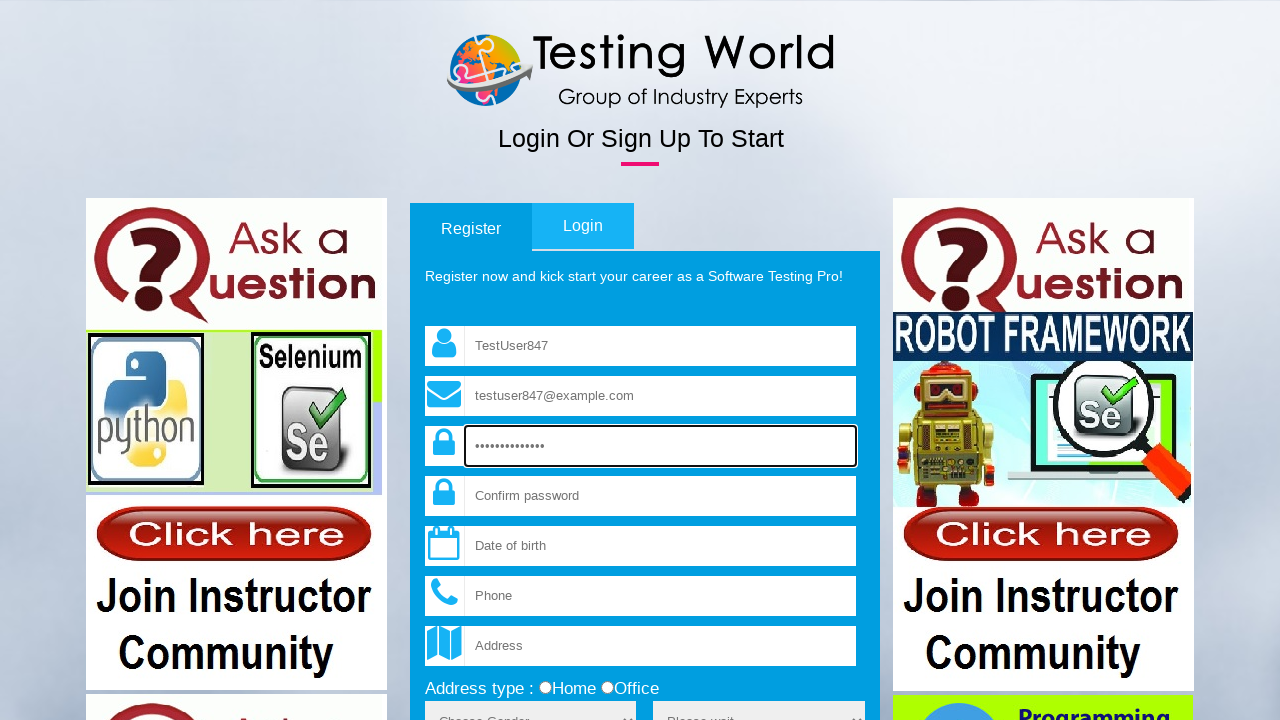

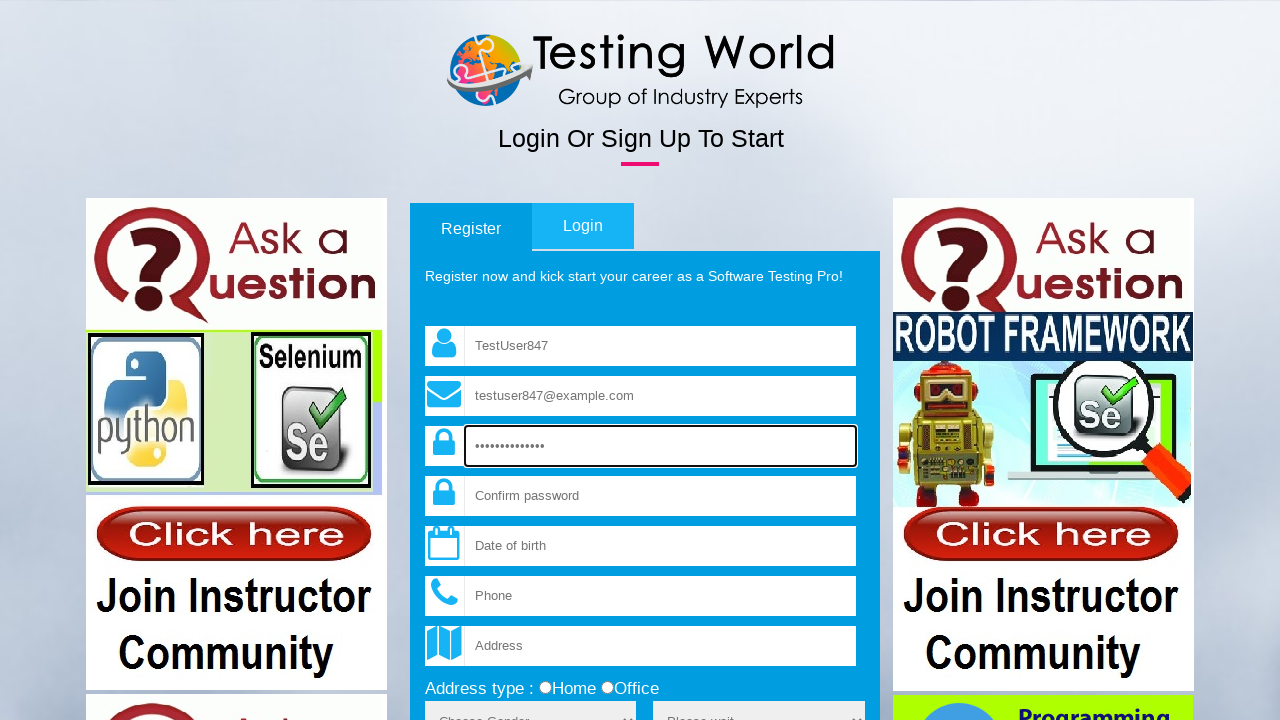